Tests registration form validation by entering mismatched password confirmation and verifying the error message

Starting URL: https://alada.vn/tai-khoan/dang-ky.html

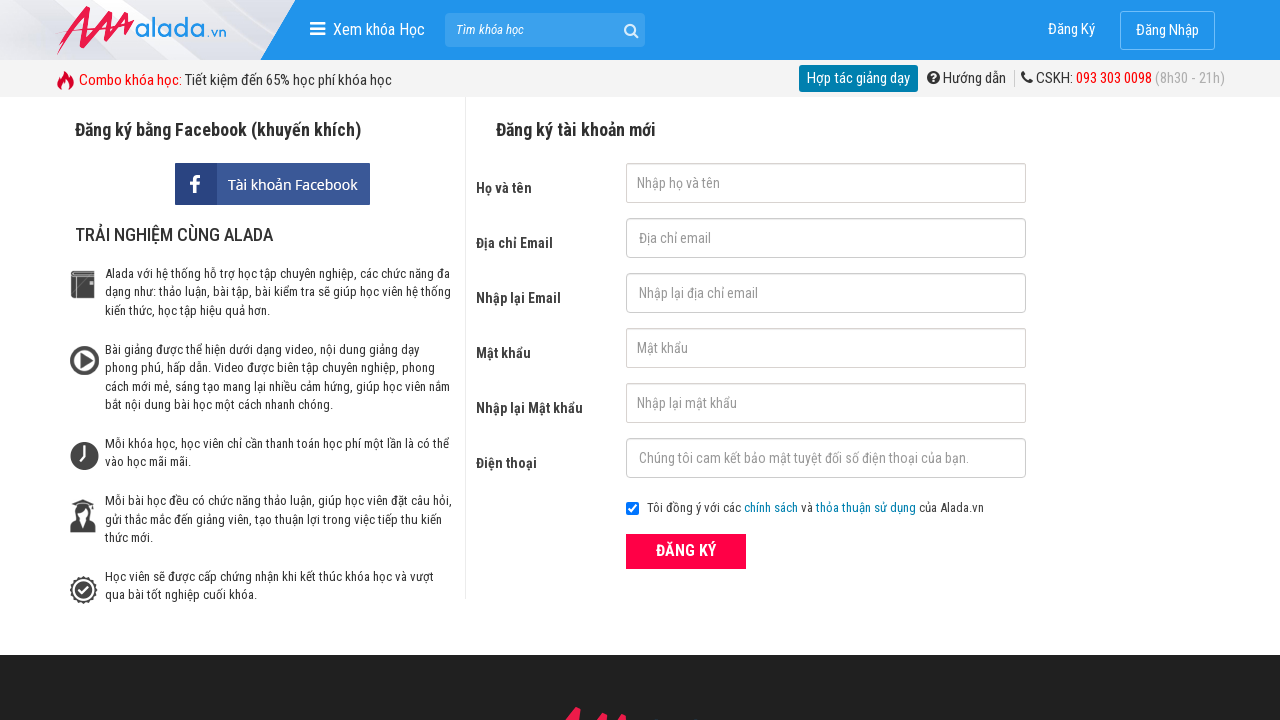

Filled first name field with 'John Kenedy' on #txtFirstname
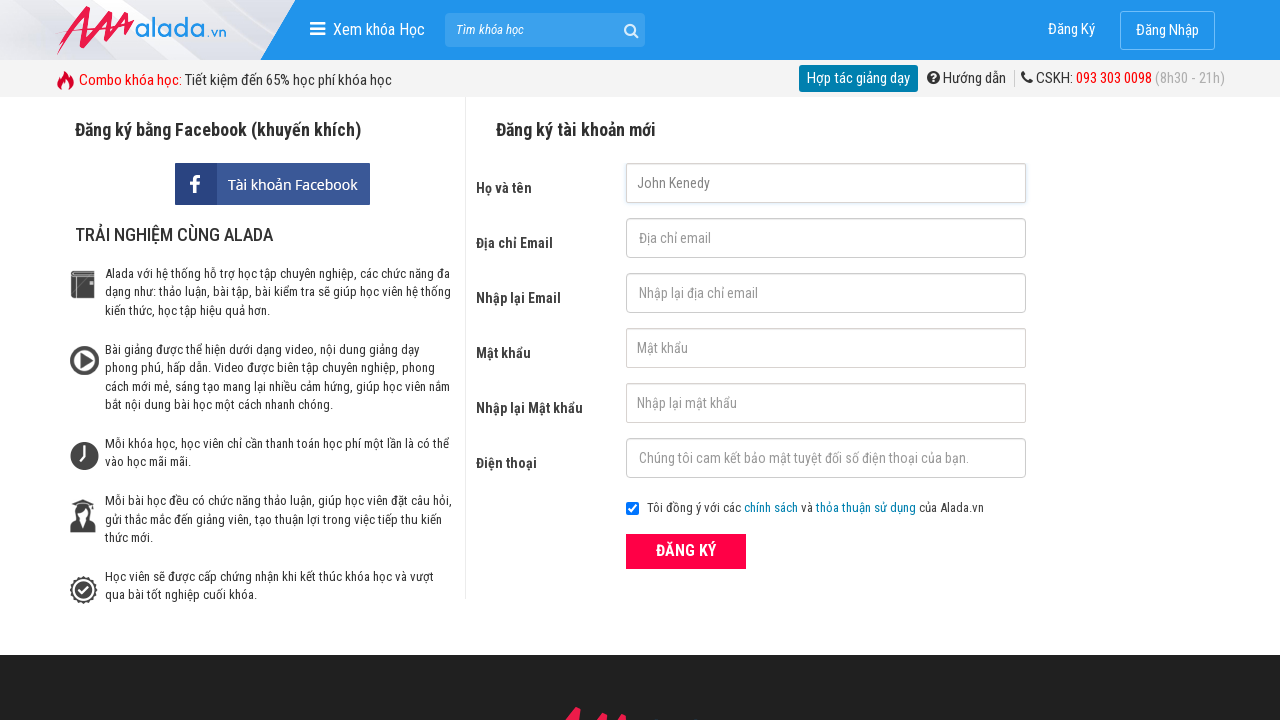

Filled email field with 'abcdef@gmail.com' on #txtEmail
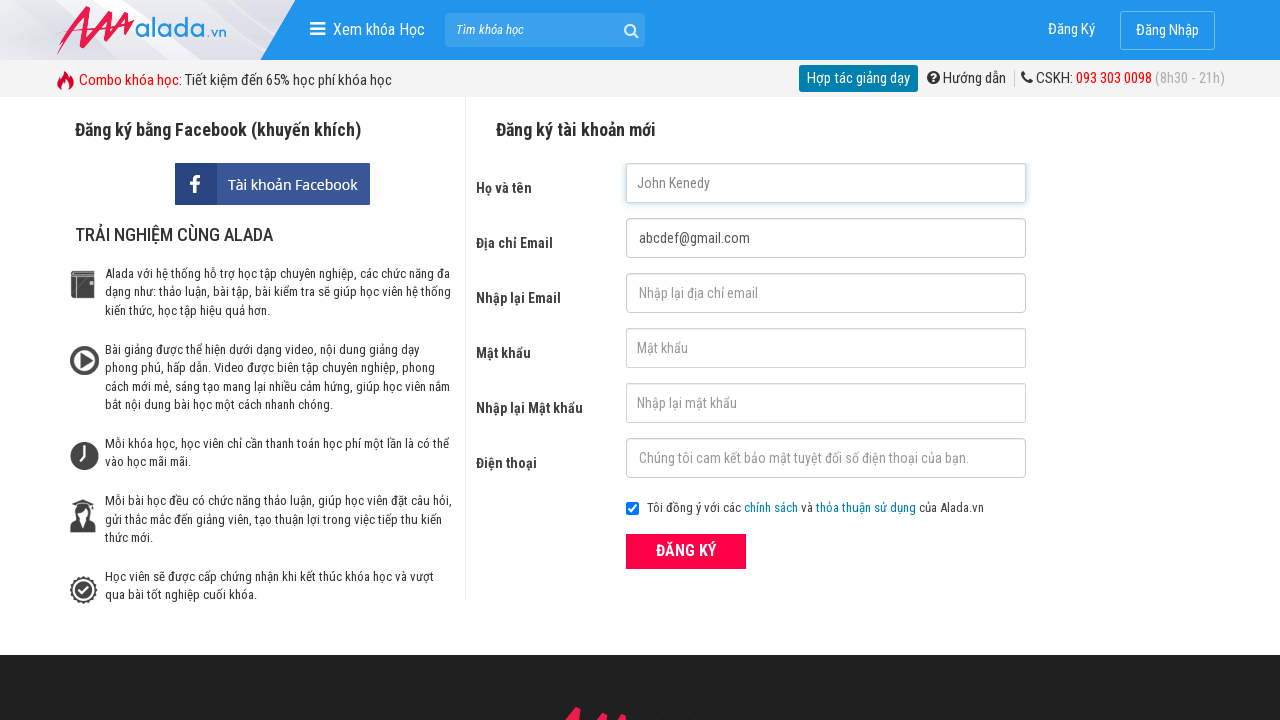

Filled confirm email field with 'abcdef@gmail.com' on #txtCEmail
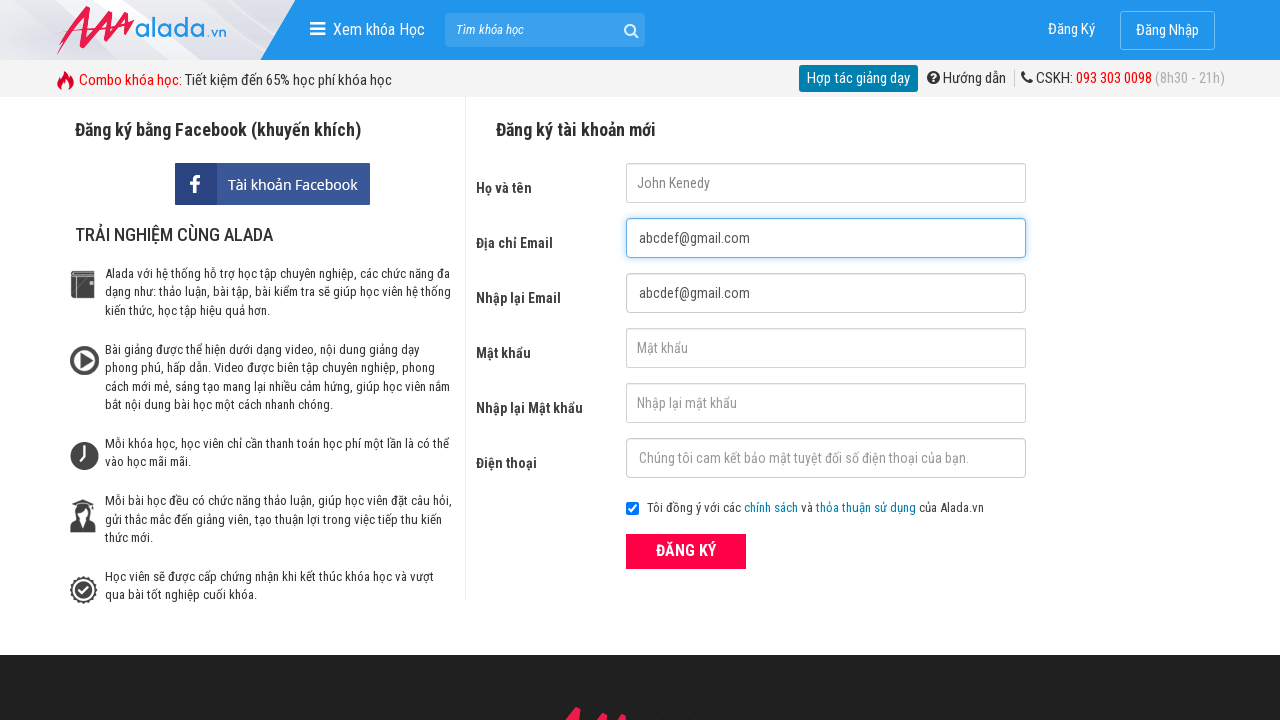

Filled password field with '123456' on #txtPassword
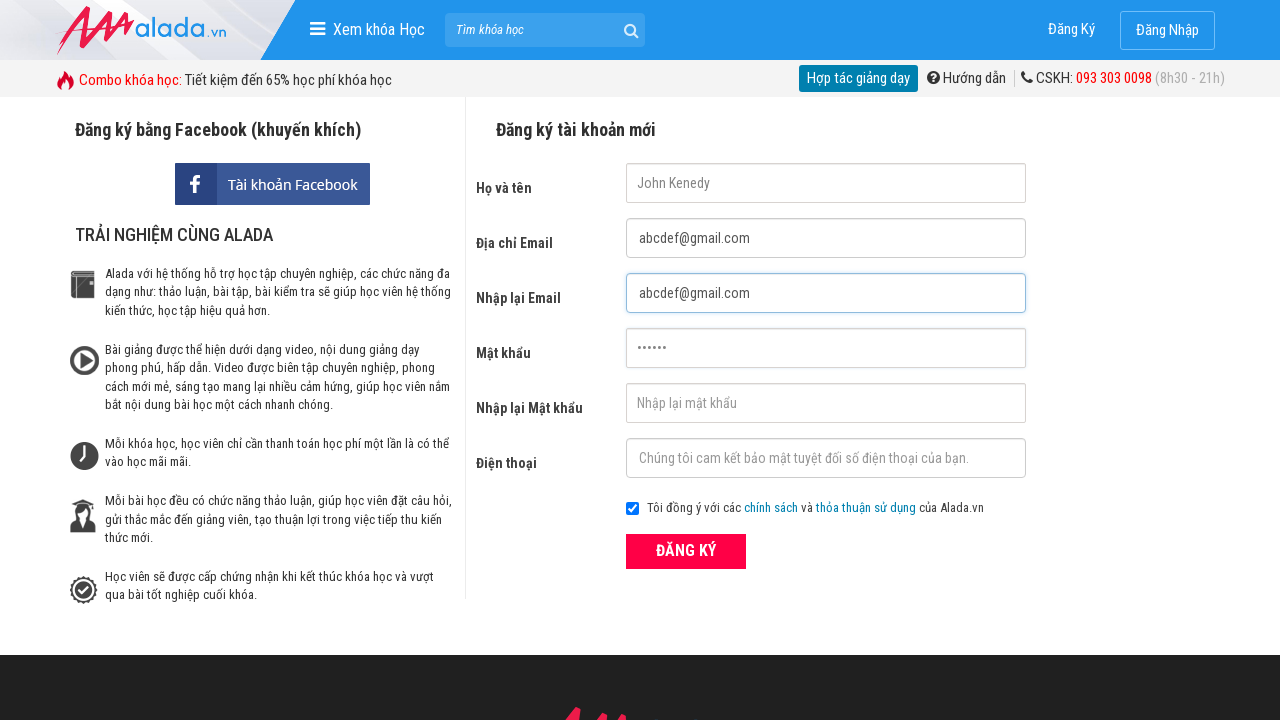

Filled confirm password field with mismatched password '12345678' on #txtCPassword
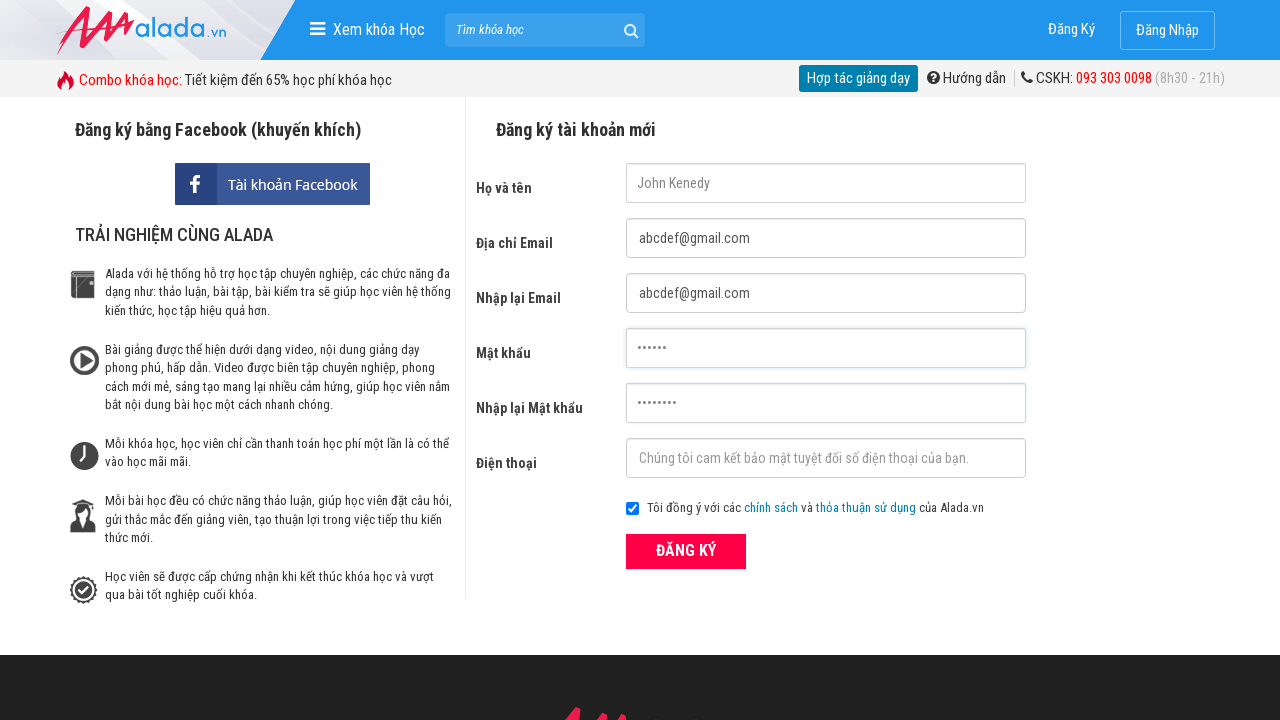

Filled phone number field with '0987654321' on #txtPhone
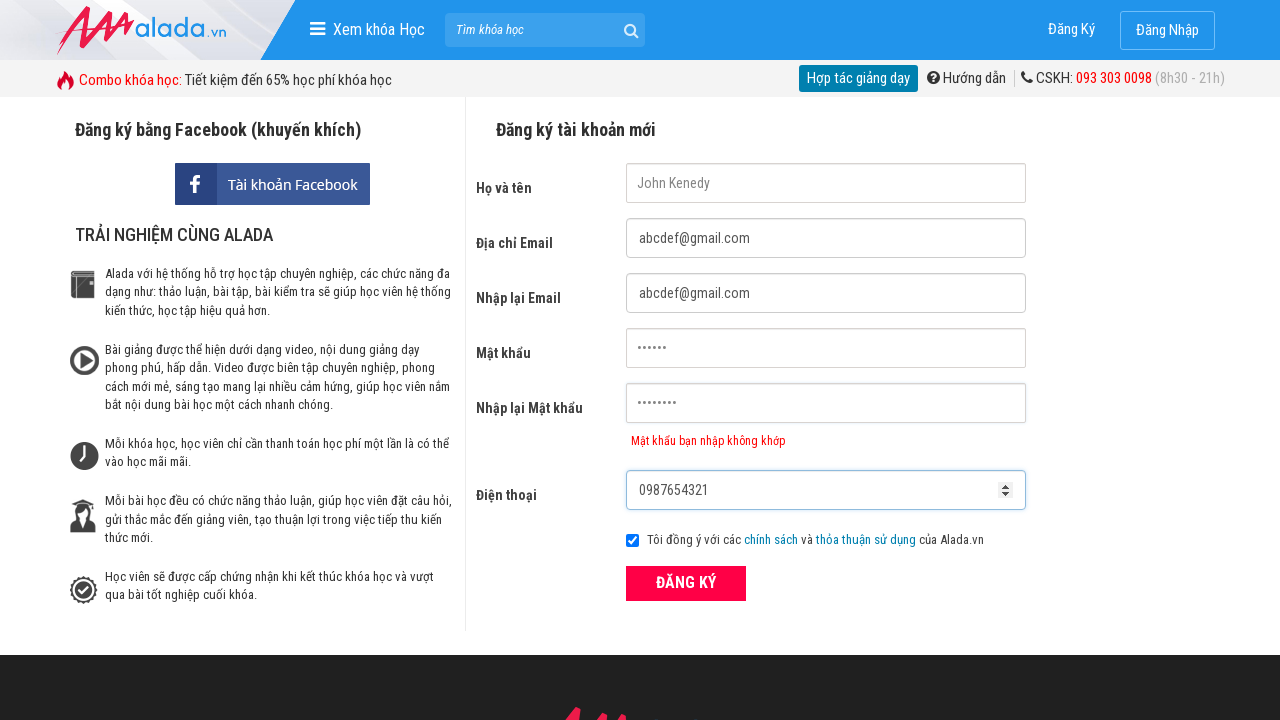

Clicked the register button at (686, 583) on xpath=//form[@id='frmLogin']//button[text()='ĐĂNG KÝ']
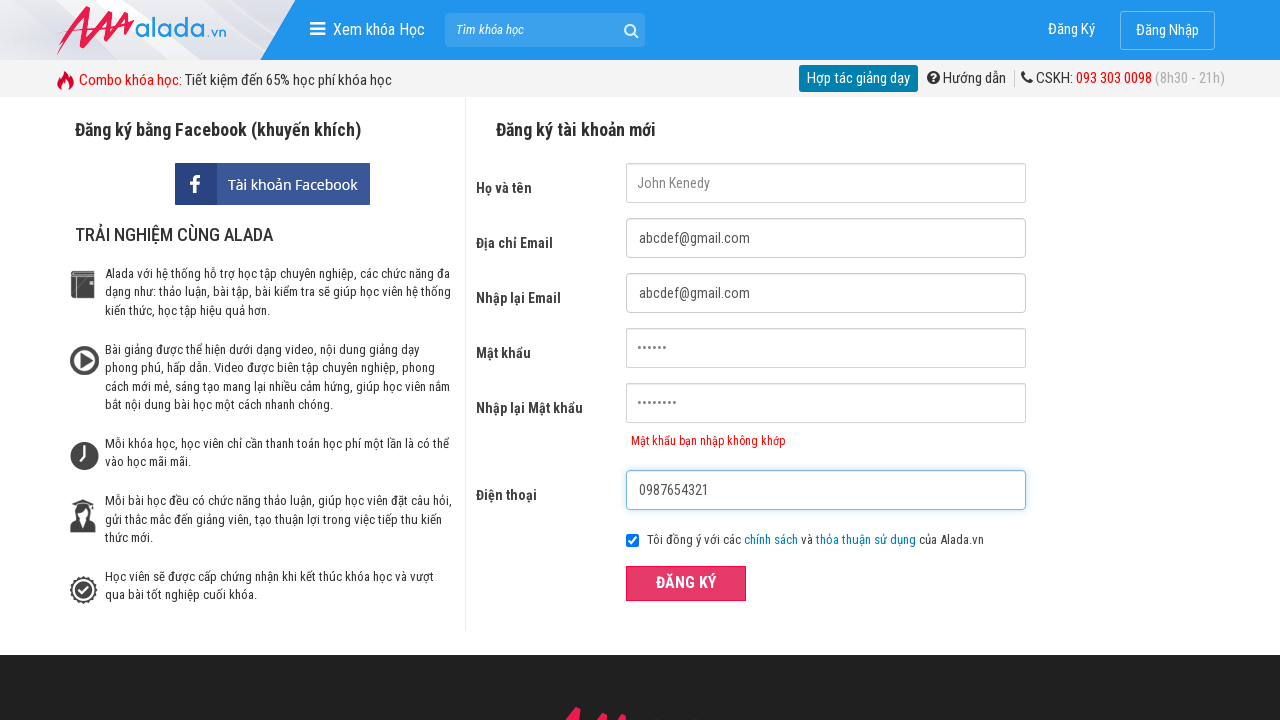

Confirm password error message appeared
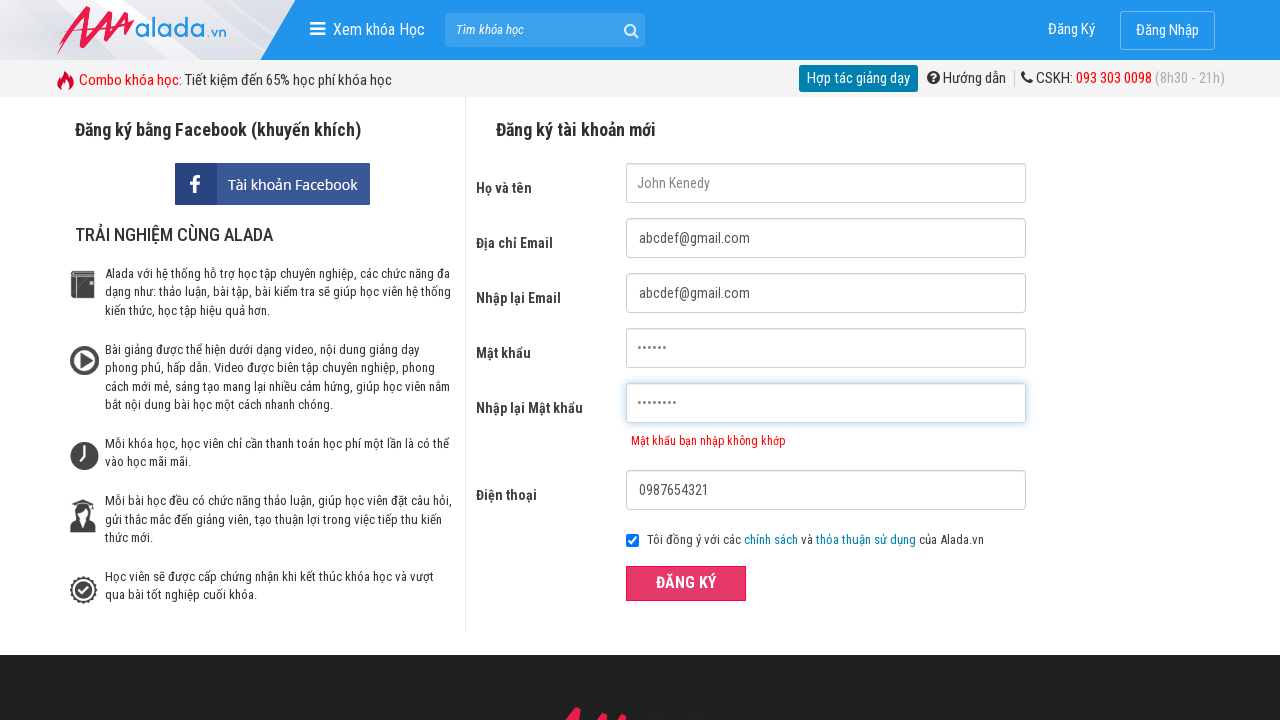

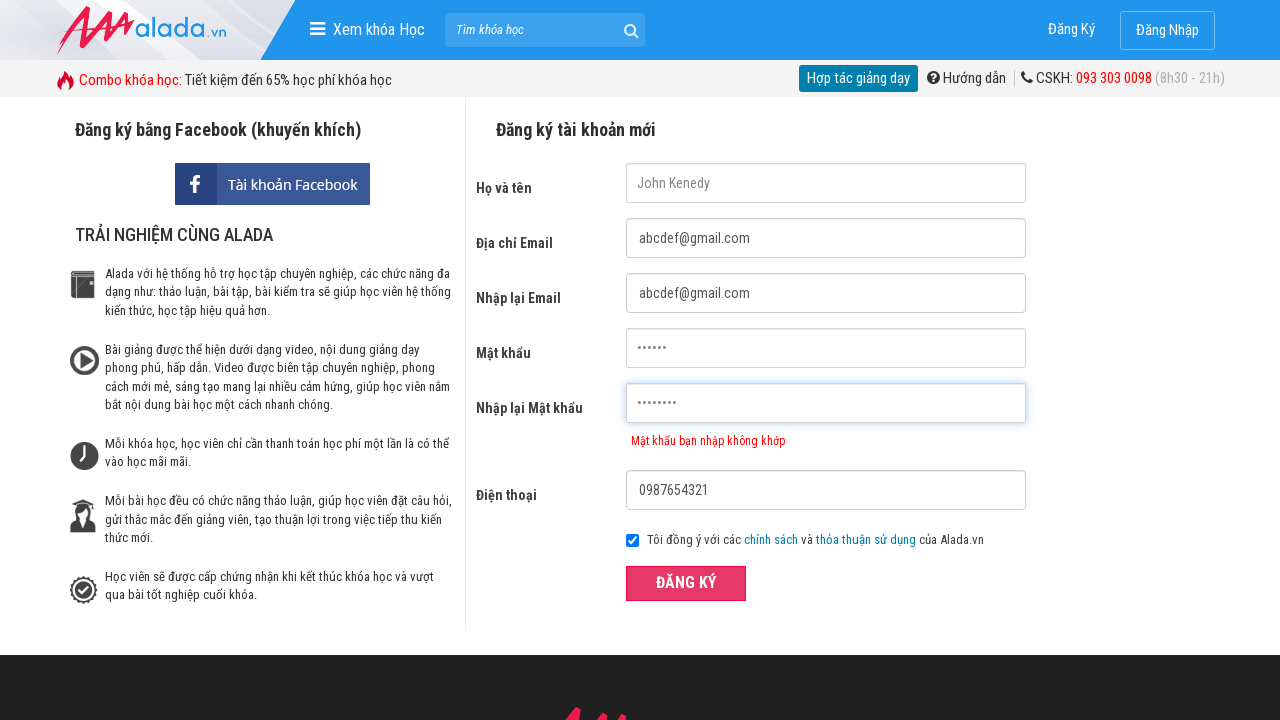